Tests checkbox interaction by clicking on two checkboxes on a demo page to toggle their states

Starting URL: https://the-internet.herokuapp.com/checkboxes

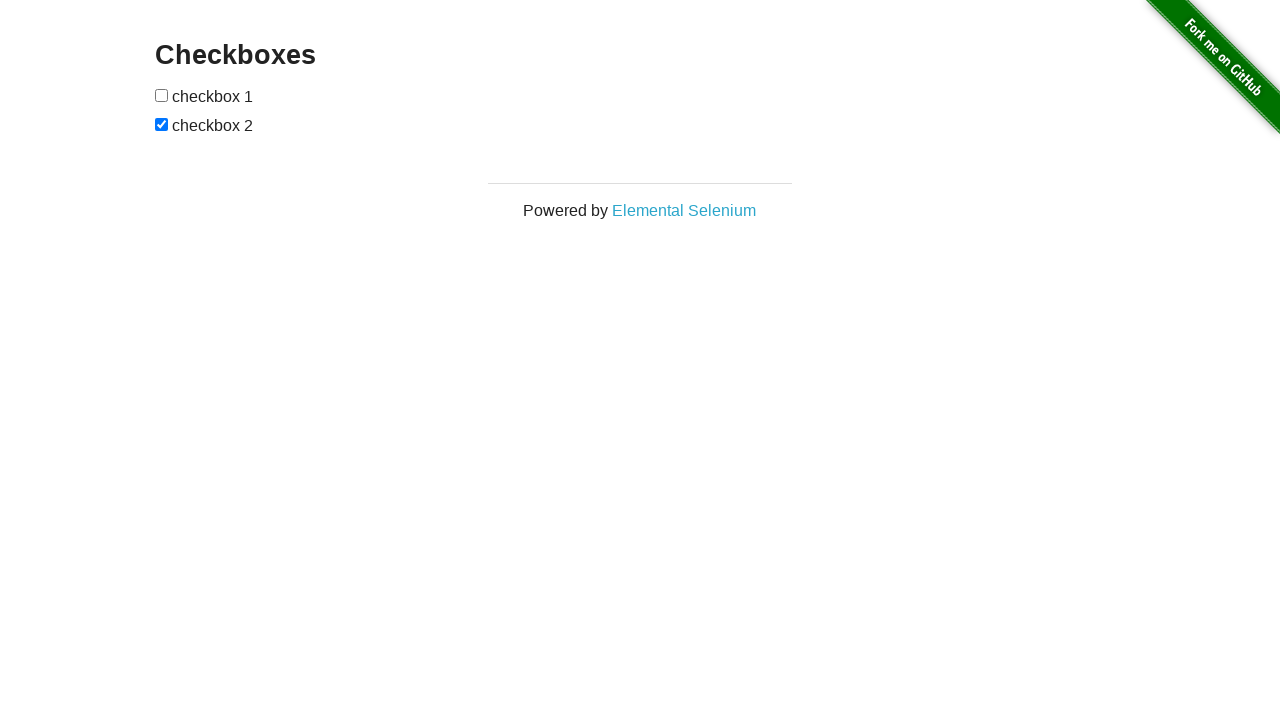

Clicked the first checkbox to toggle its state at (162, 95) on xpath=//form[@id='checkboxes']/input[1]
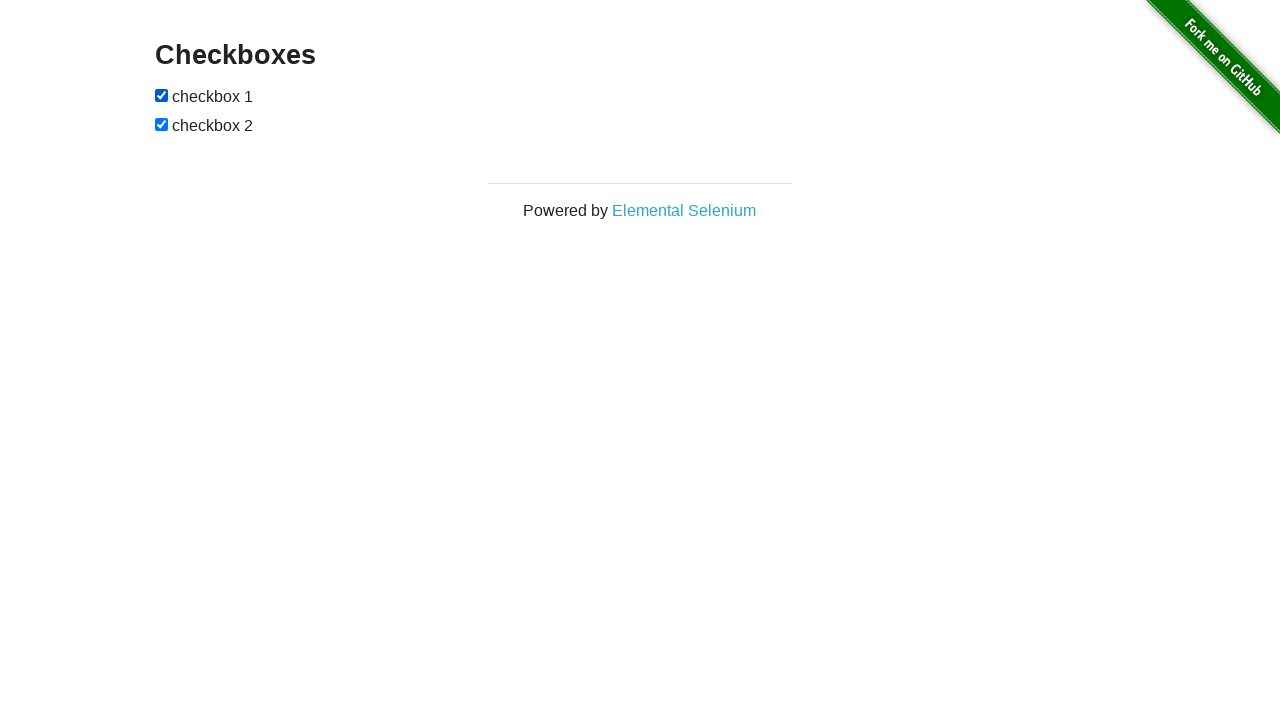

Clicked the second checkbox to toggle its state at (162, 124) on xpath=//form[@id='checkboxes']/input[2]
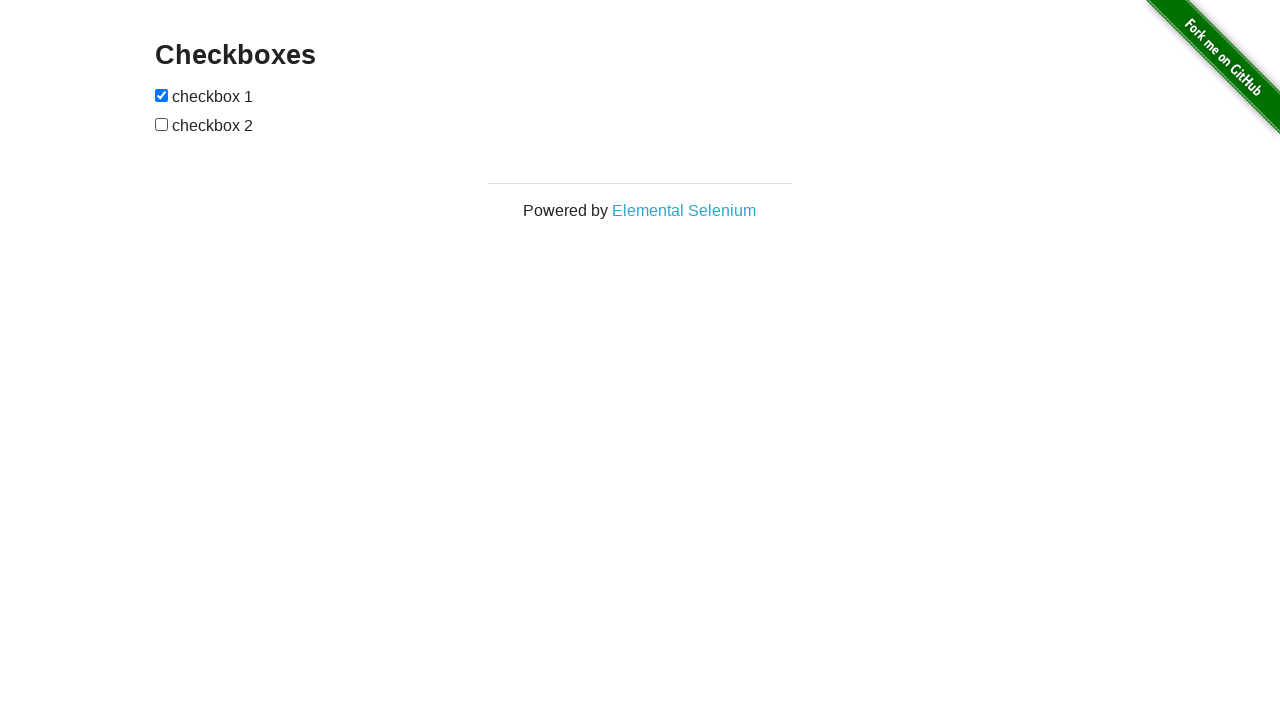

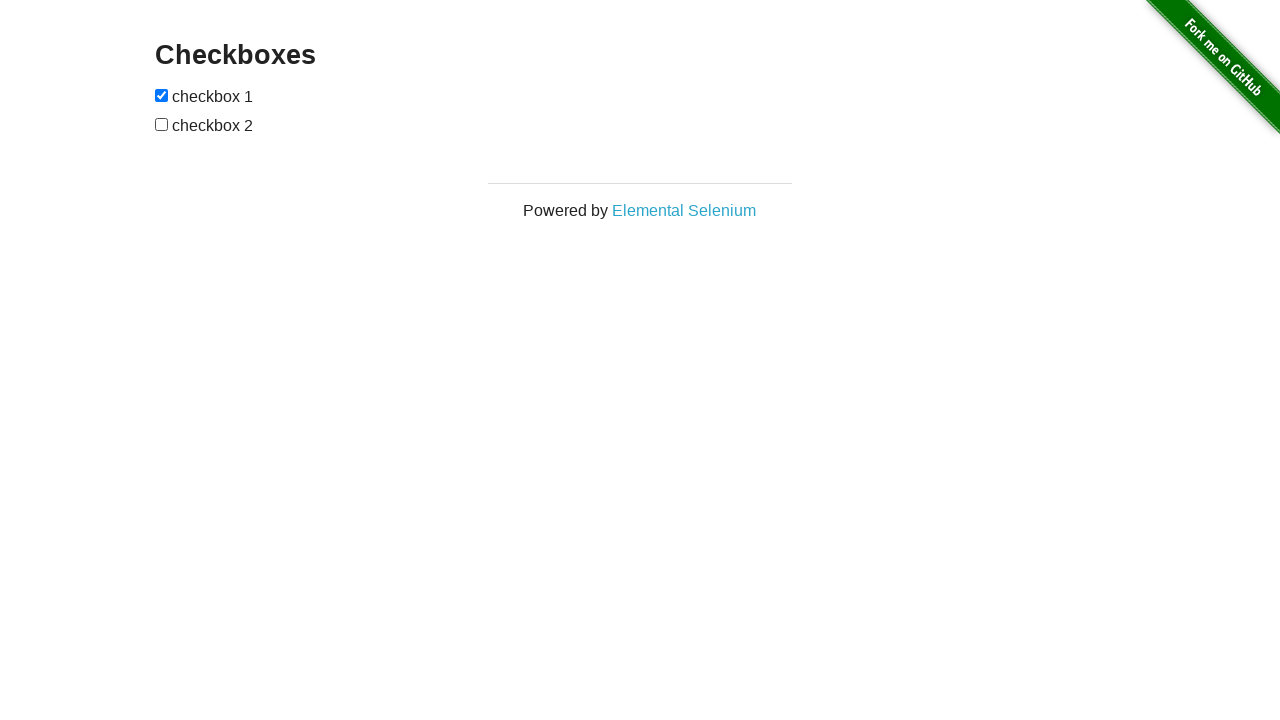